Tests interacting with a modern modal alert by clicking to open it and then closing it using the close button

Starting URL: https://letcode.in/alert

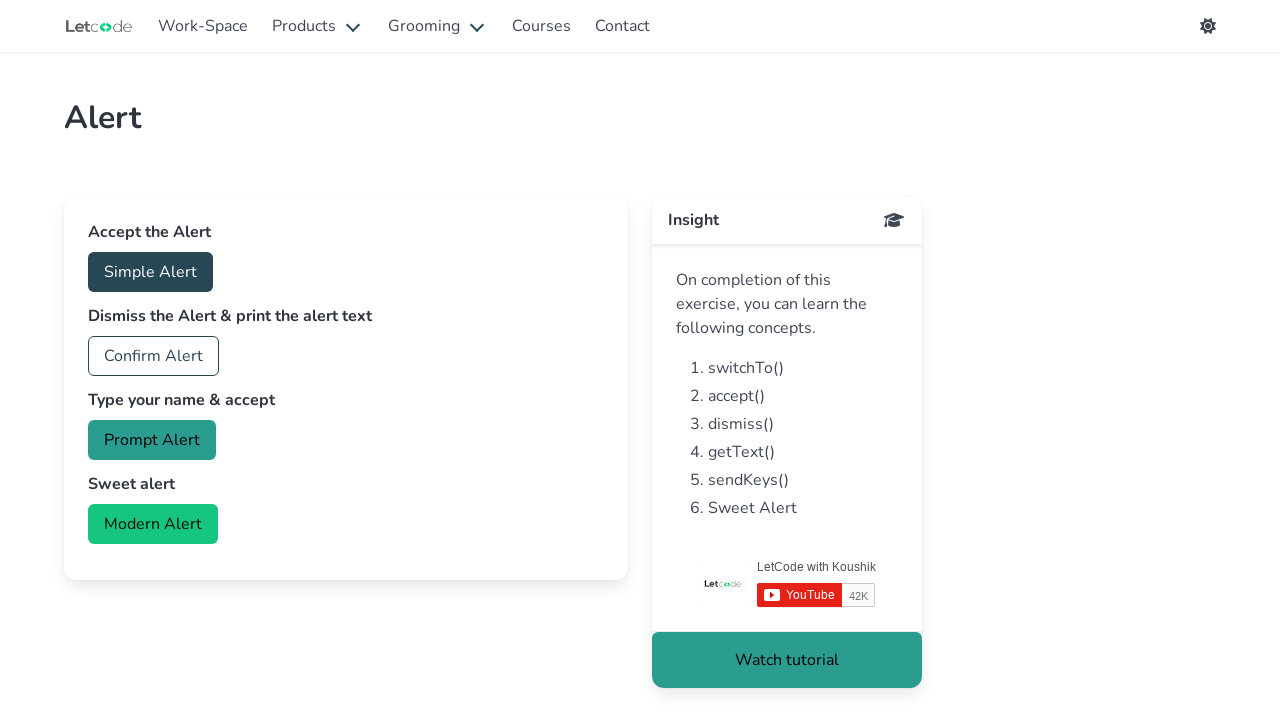

Clicked button to open modern alert modal at (153, 524) on #modern
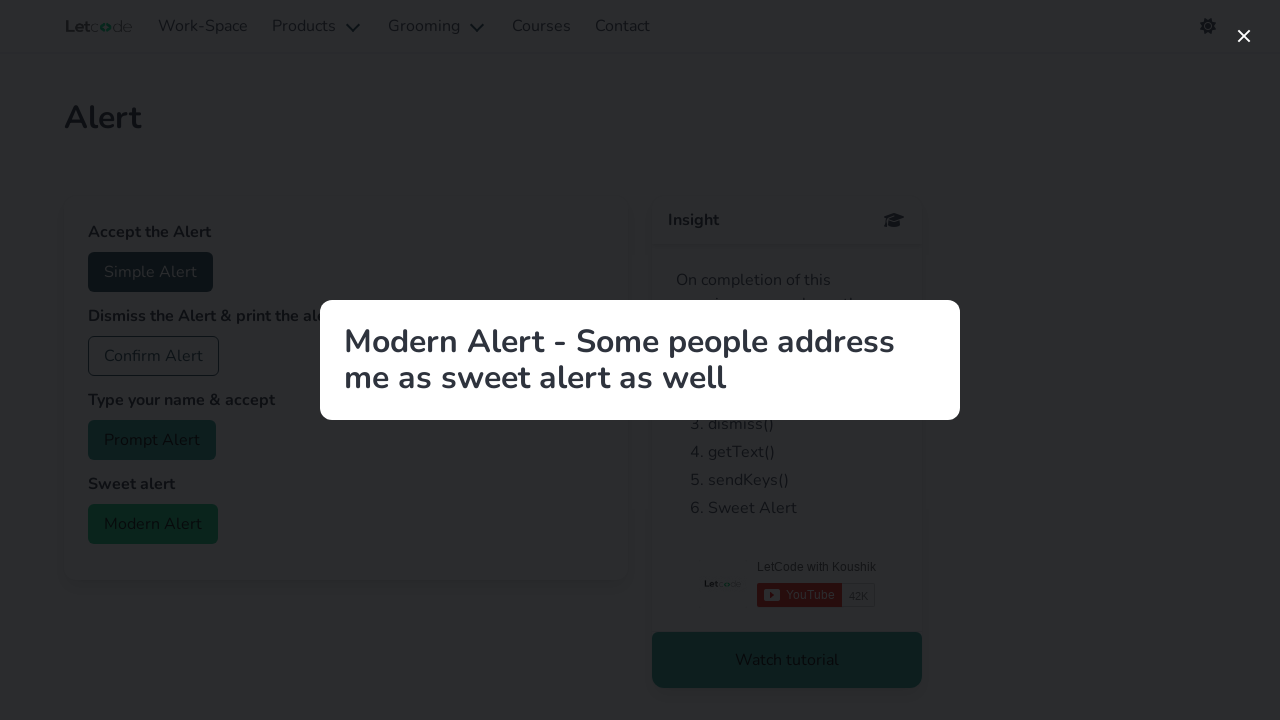

Modern alert modal content became visible
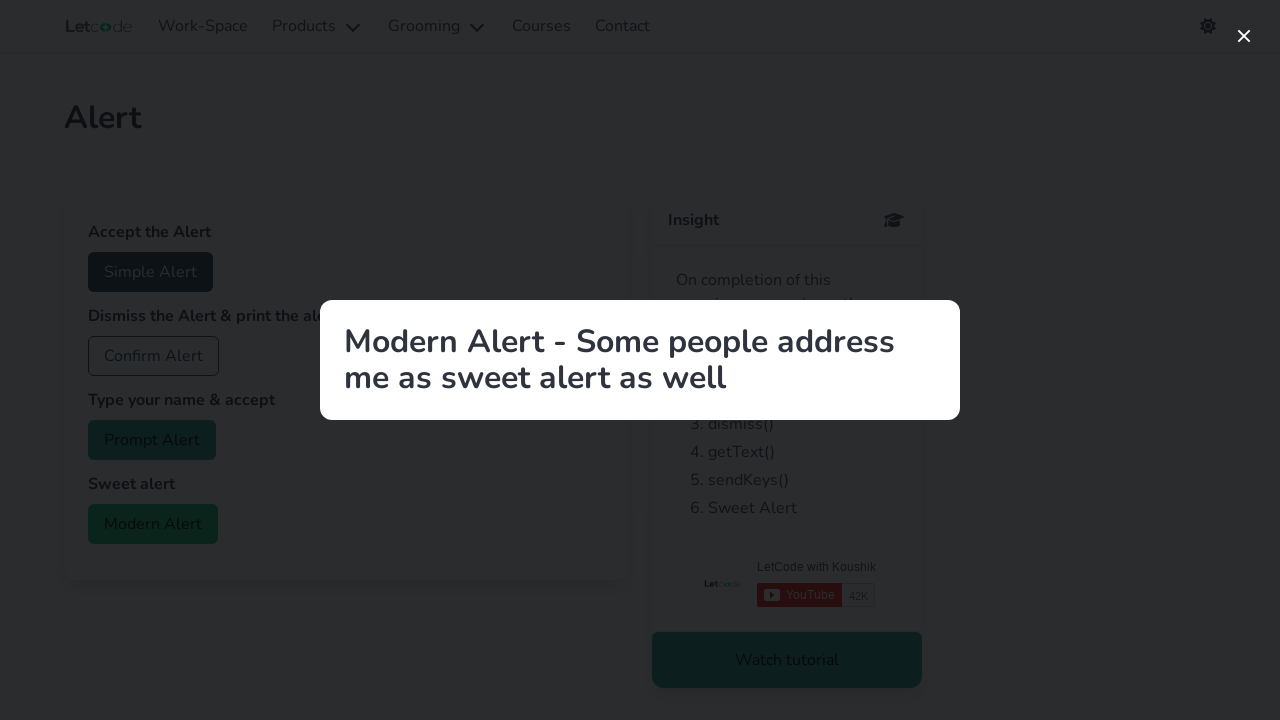

Clicked close button to dismiss modern alert modal at (1244, 36) on xpath=//button[@class='modal-close is-large']
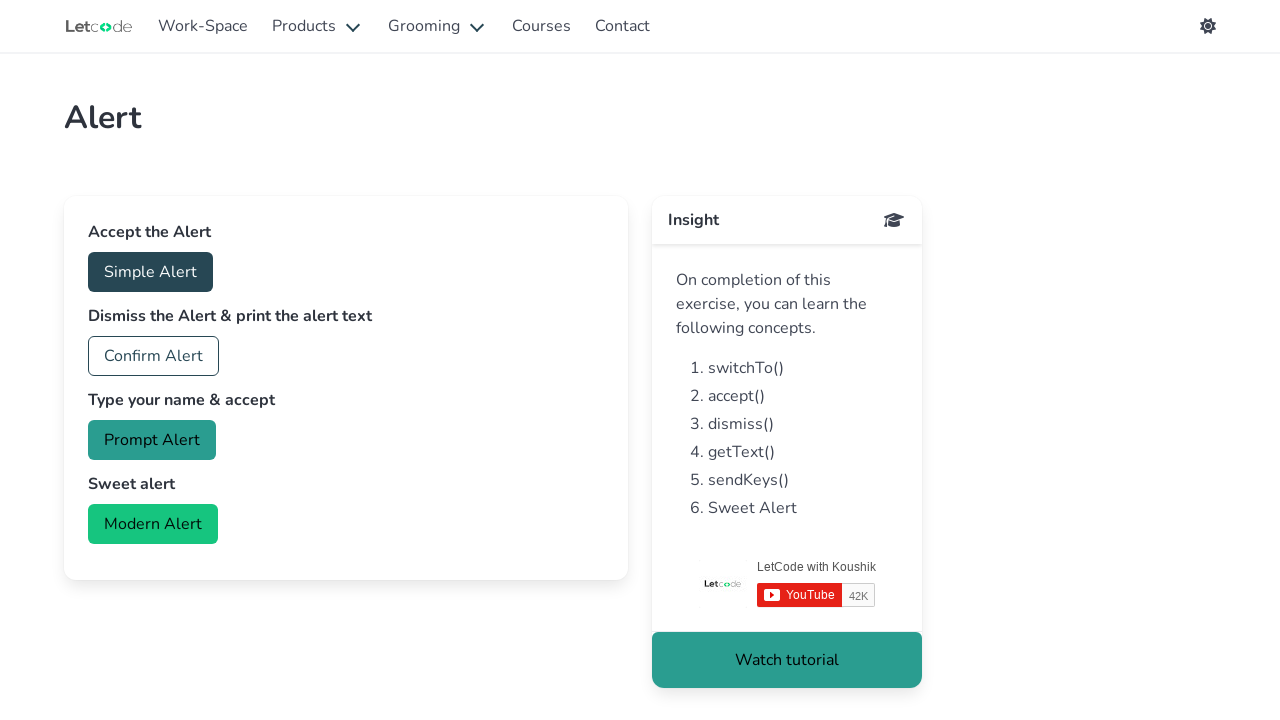

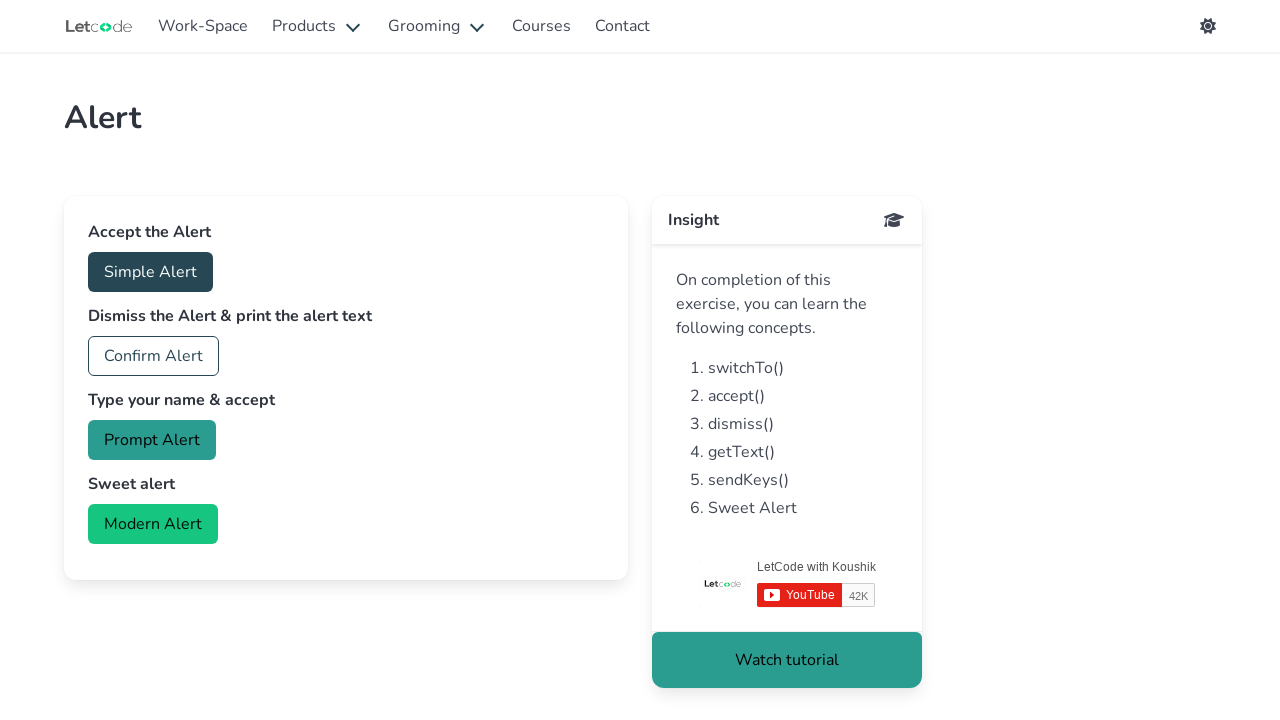